Tests dropdown functionality by navigating to the dropdown page and verifying the default selected option

Starting URL: https://the-internet.herokuapp.com/

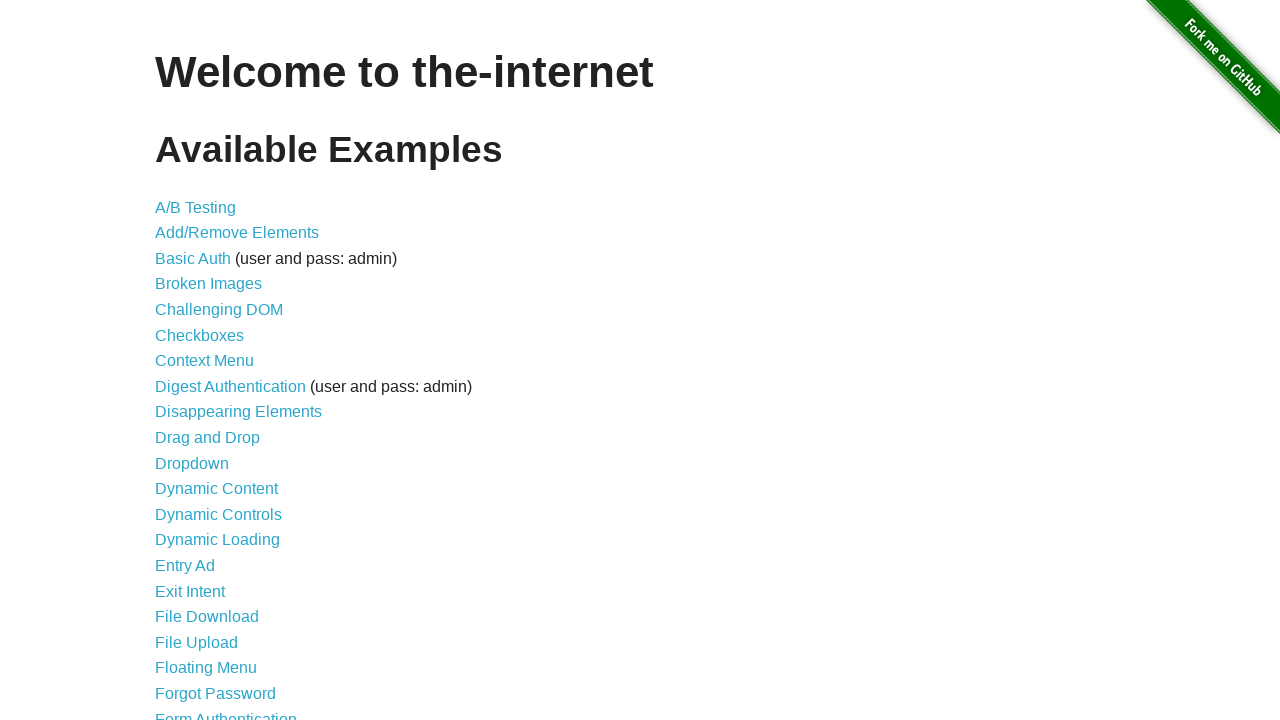

Clicked on the Dropdown link at (192, 463) on xpath=//a[.='Dropdown']
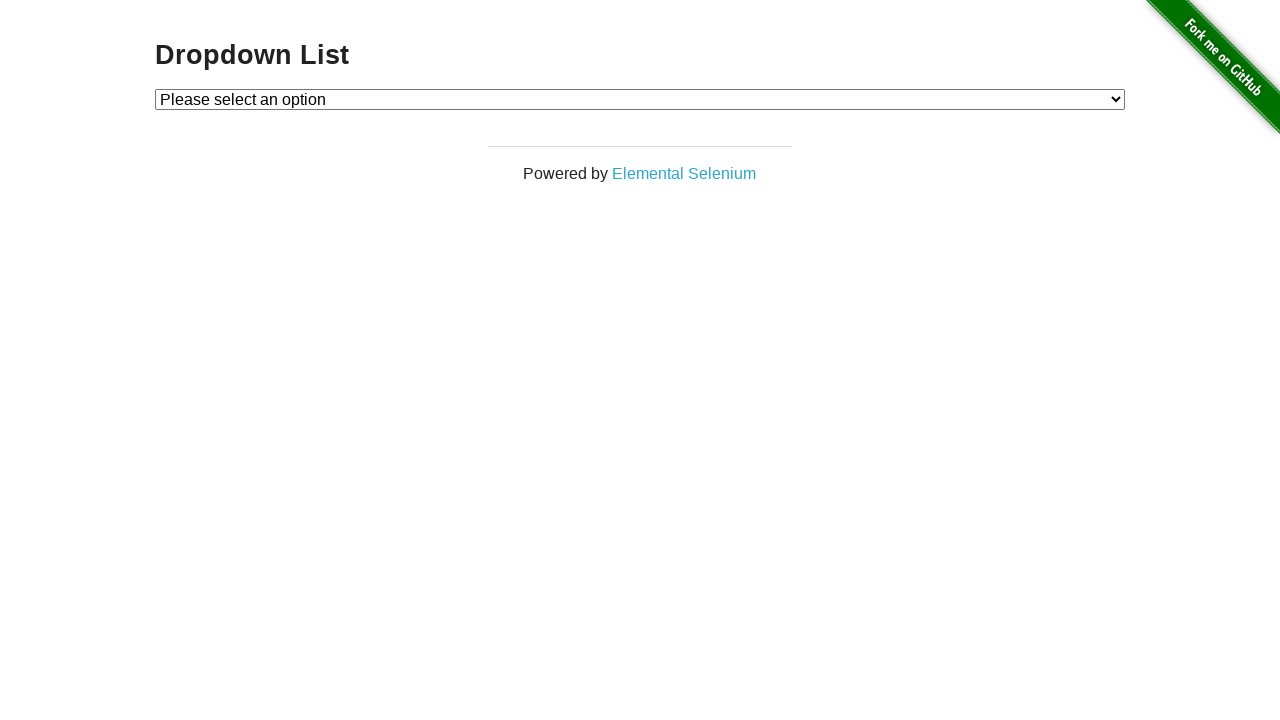

Dropdown element loaded and became visible
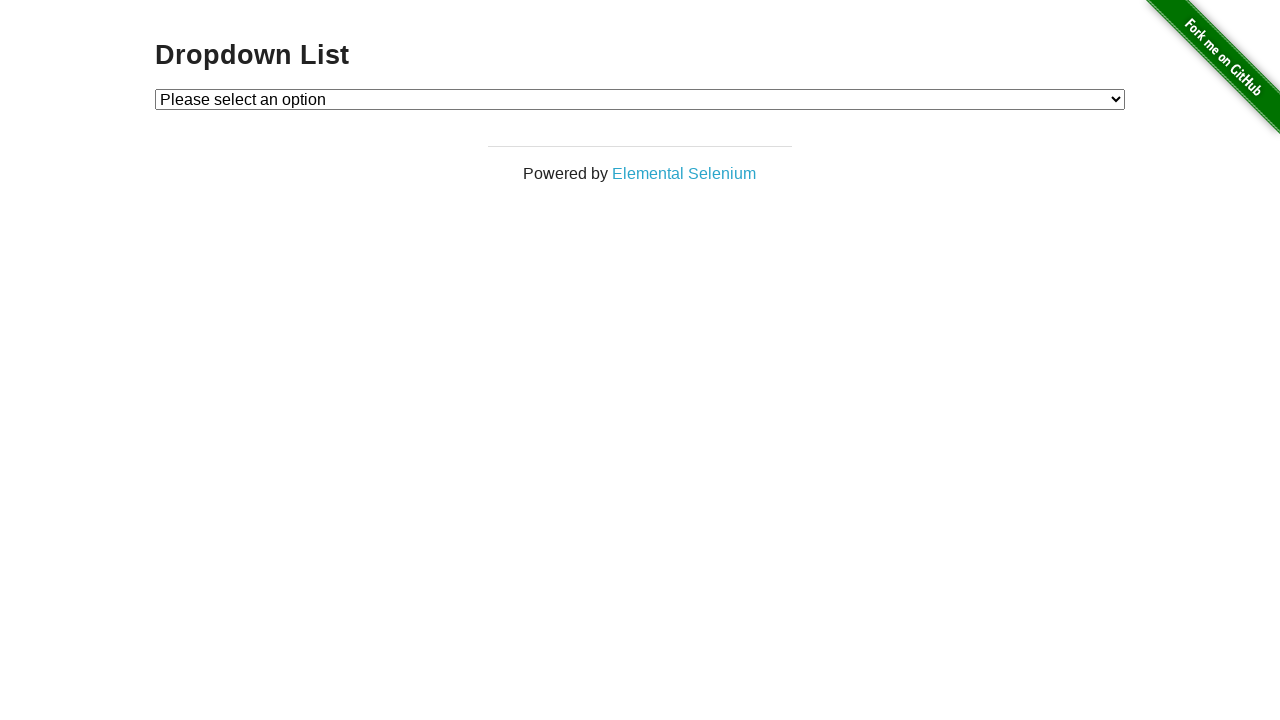

Located dropdown element with ID 'dropdown'
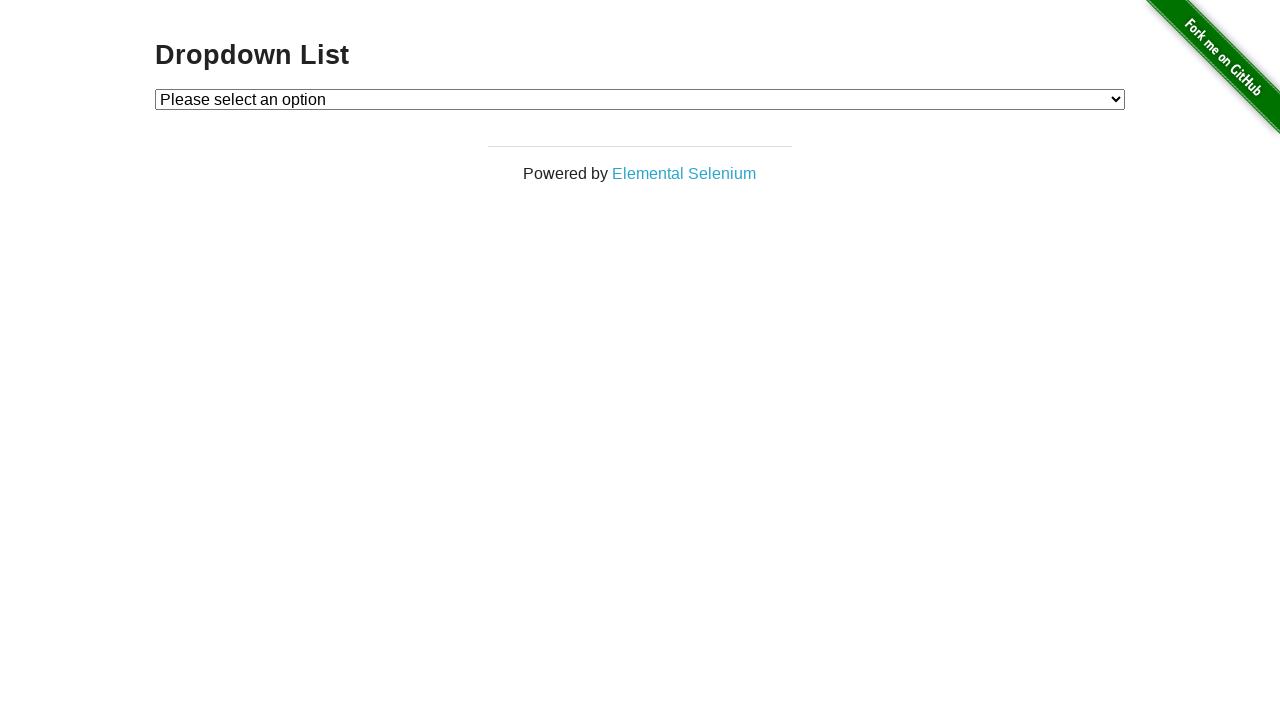

Retrieved default selected option text: 'Please select an option'
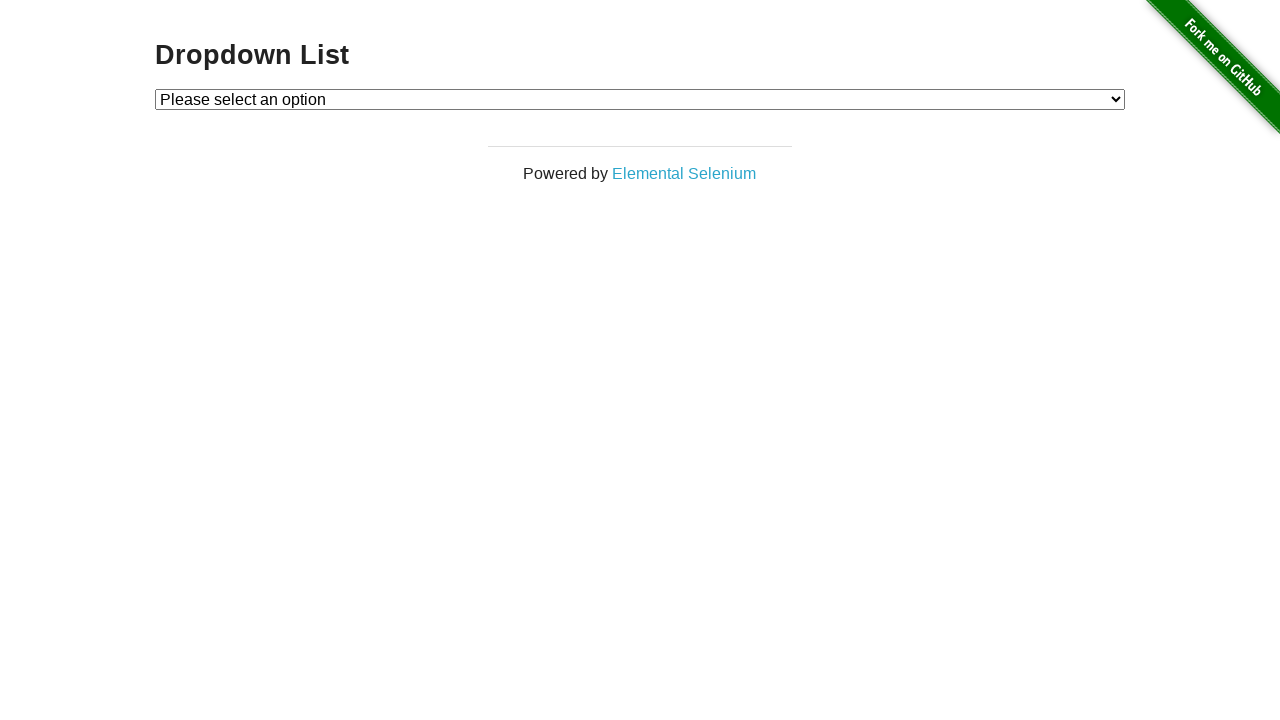

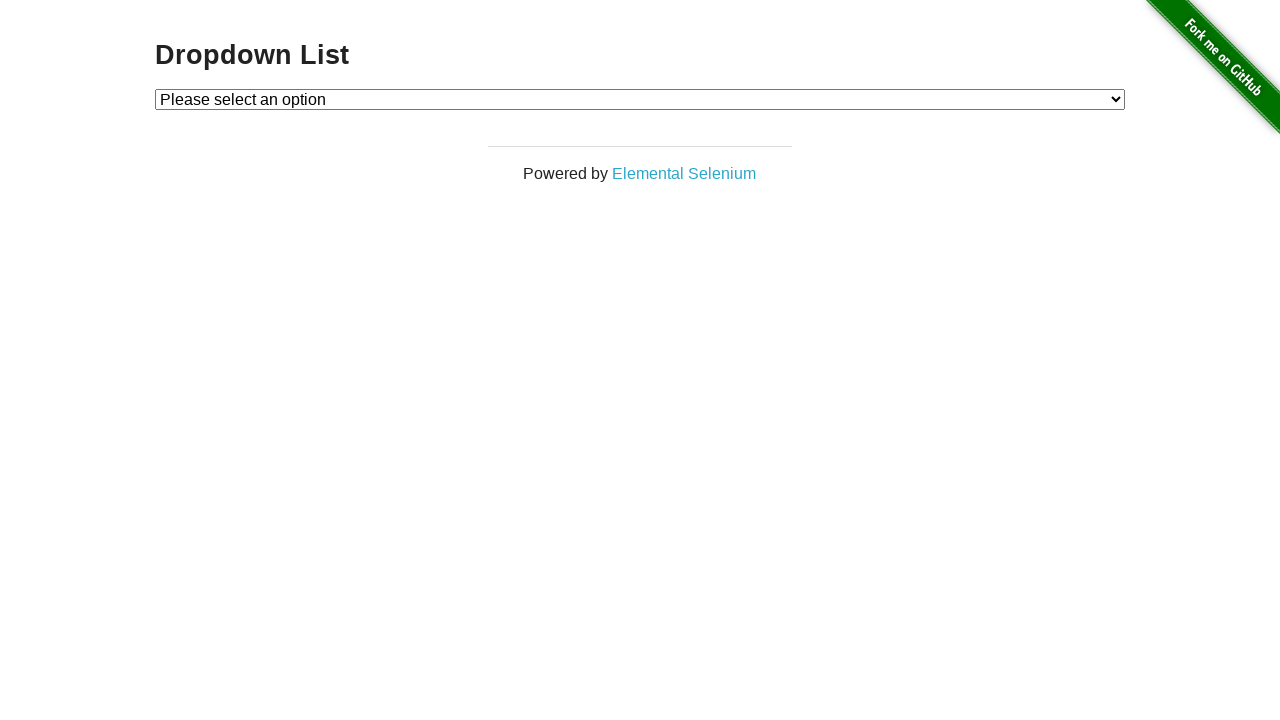